Tests explicit wait functionality by clicking a button and waiting for an element to become visible

Starting URL: http://seleniumpractise.blogspot.com/2016/08/how-to-use-explicit-wait-in-selenium.html

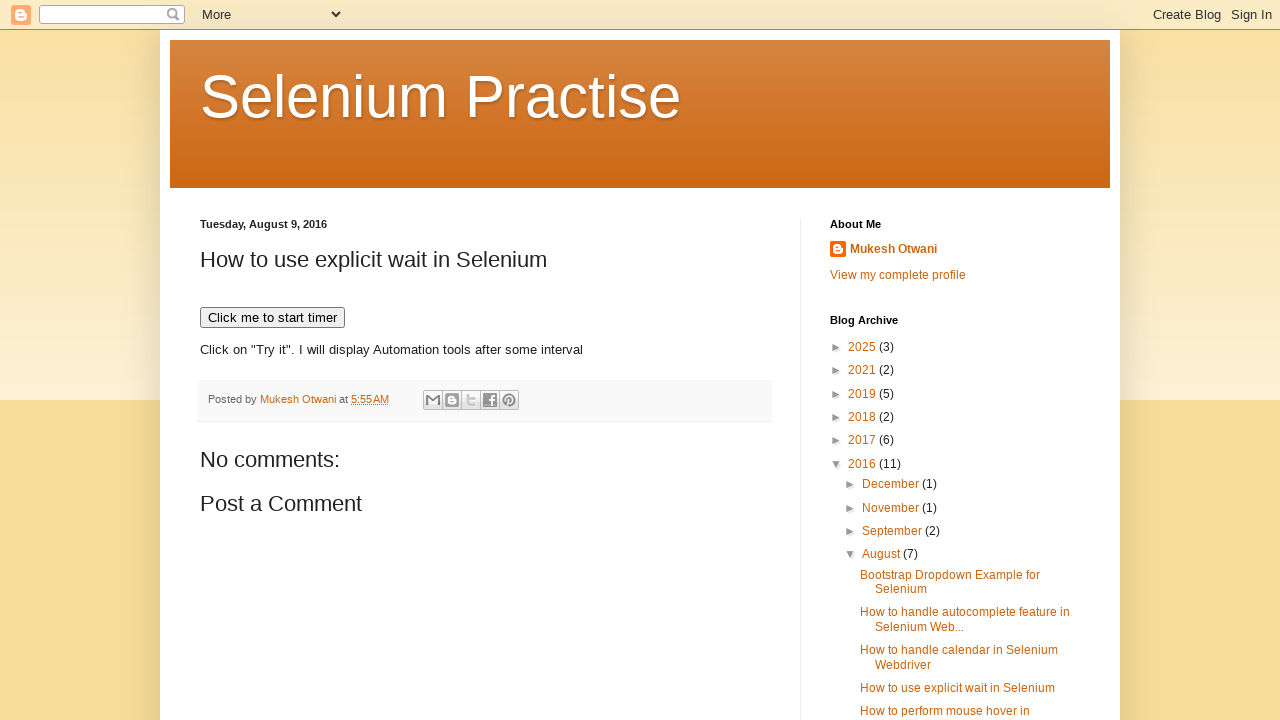

Navigated to explicit wait test page
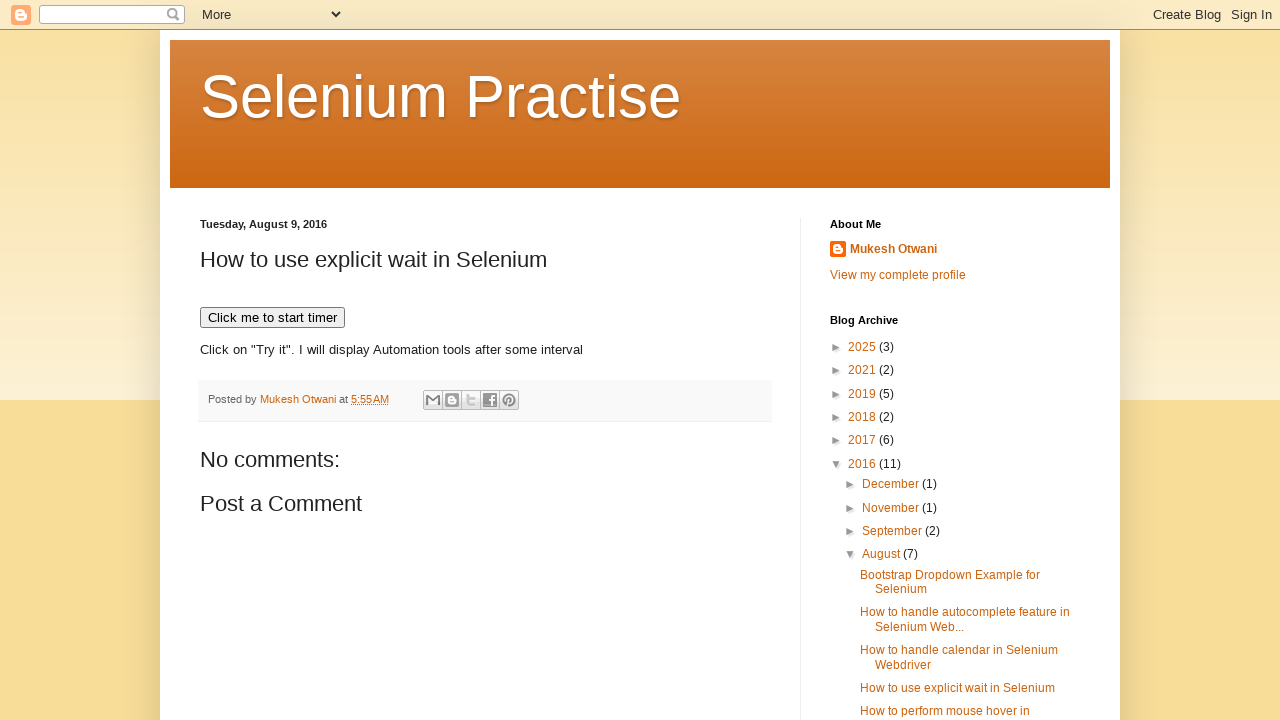

Clicked button to trigger delayed element at (272, 318) on xpath=.//*[@id='post-body-7708391096228750161']/button
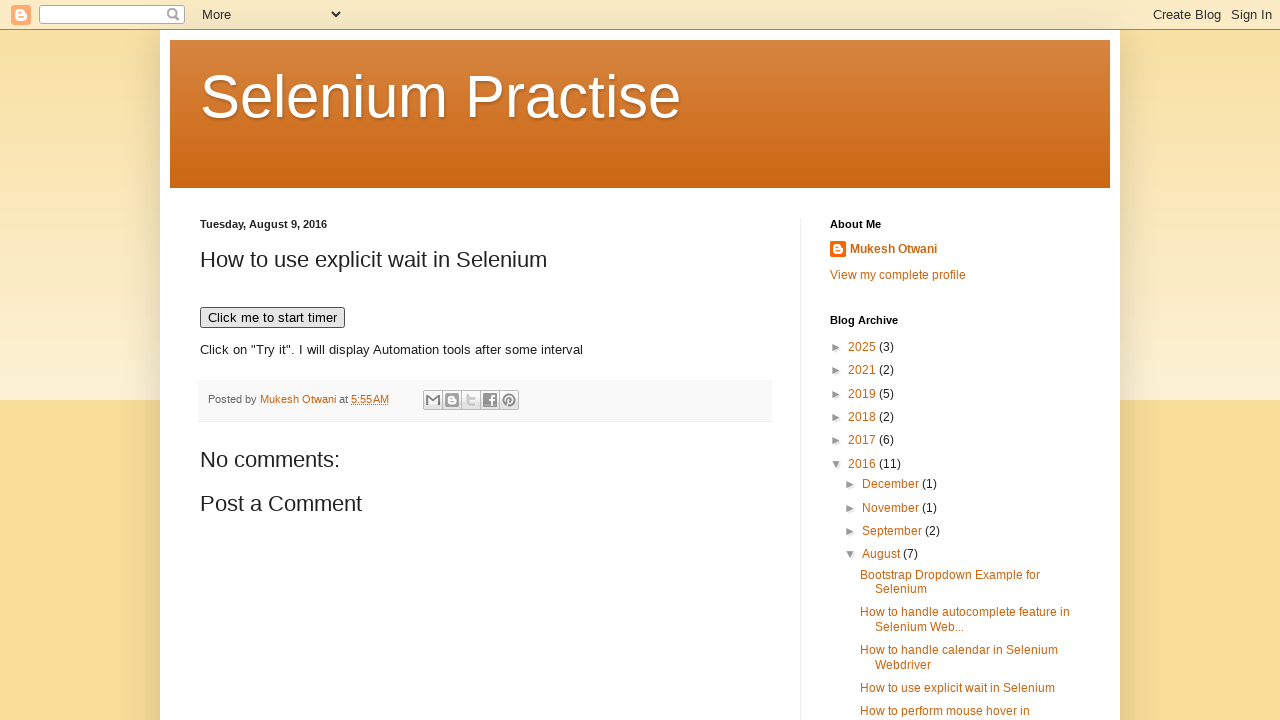

Demo element became visible after explicit wait
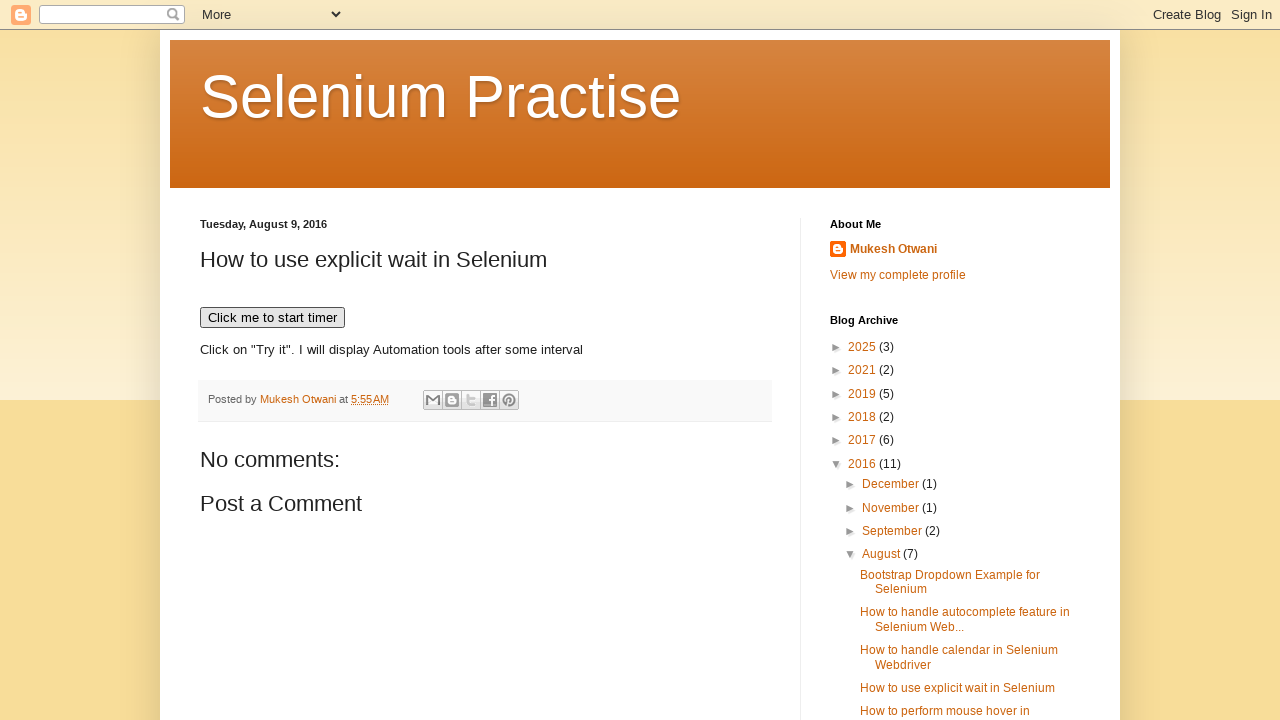

Verified demo element is visible
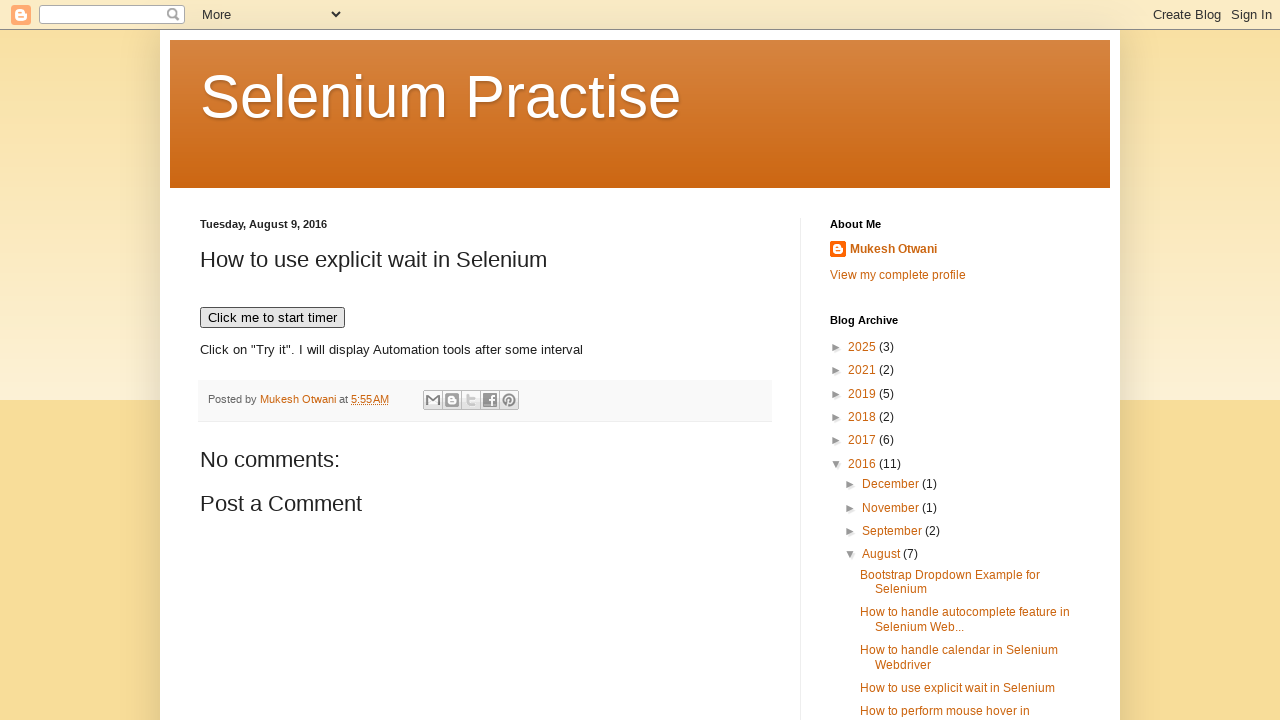

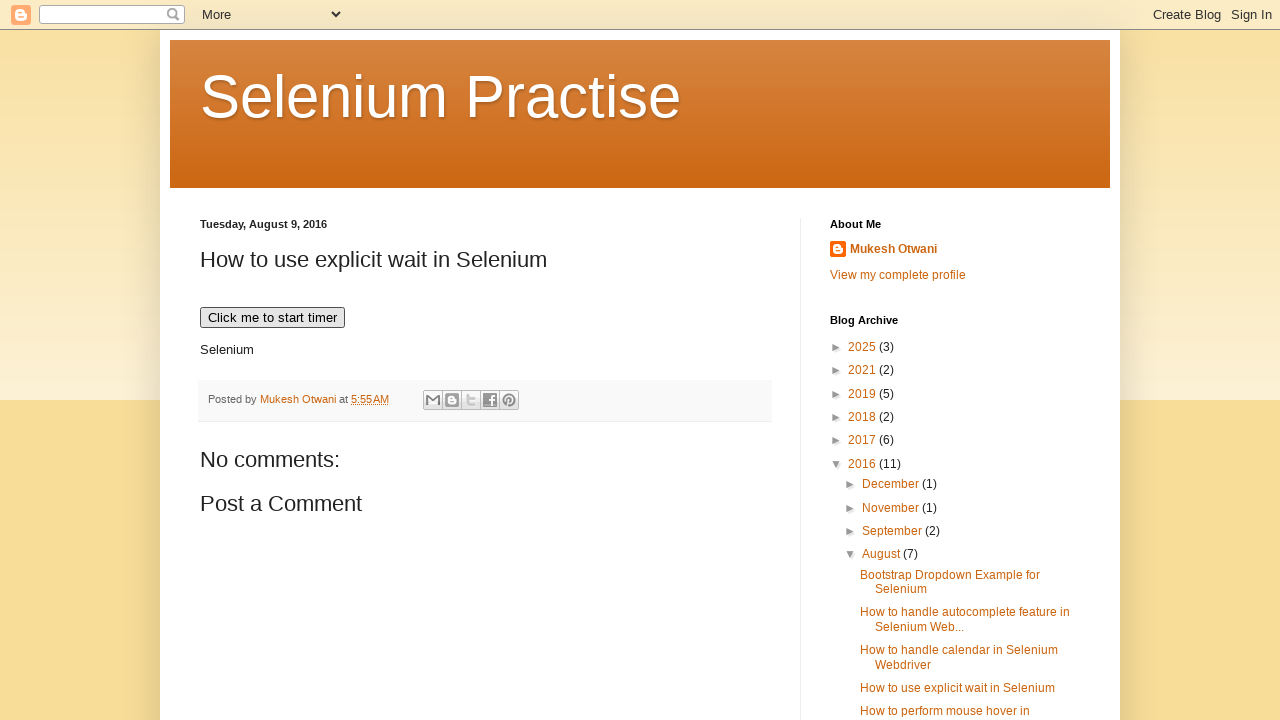